Tests the selectable functionality on DemoQA by clicking the first selectable item and verifying it becomes highlighted

Starting URL: https://demoqa.com/selectable/

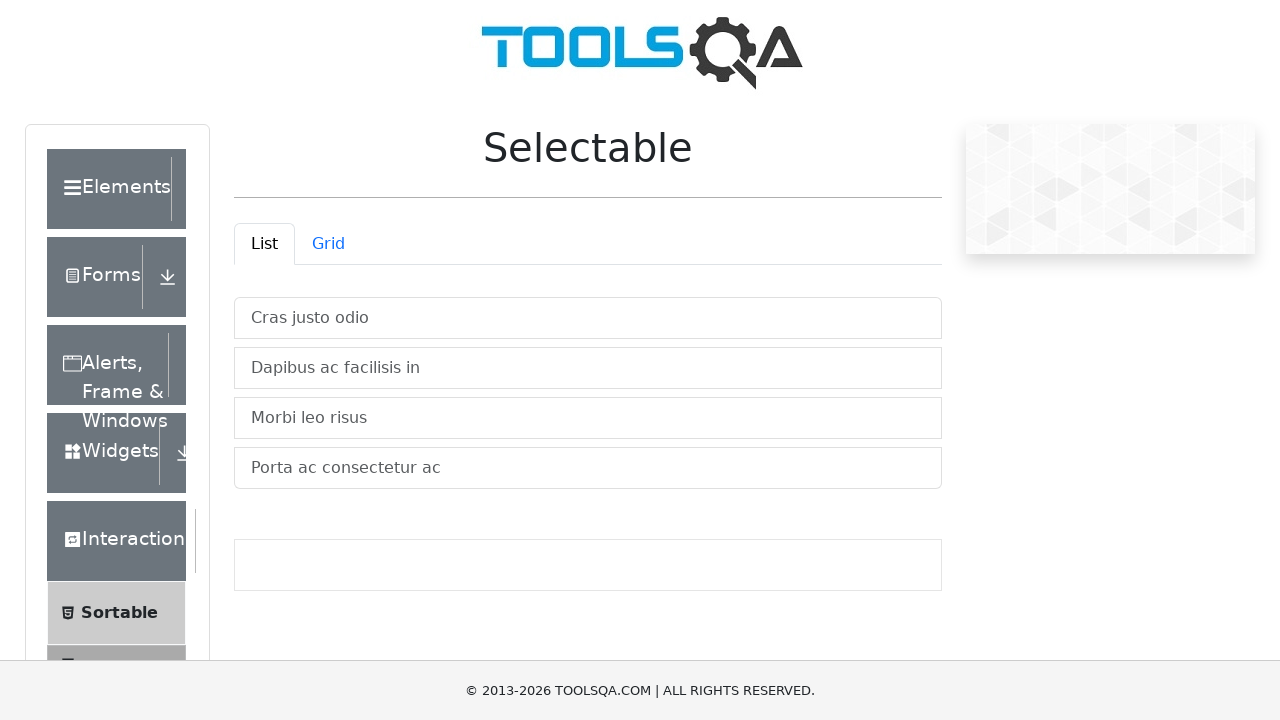

Clicked the first selectable item at (588, 318) on xpath=//li[@class='mt-2 list-group-item list-group-item-action']
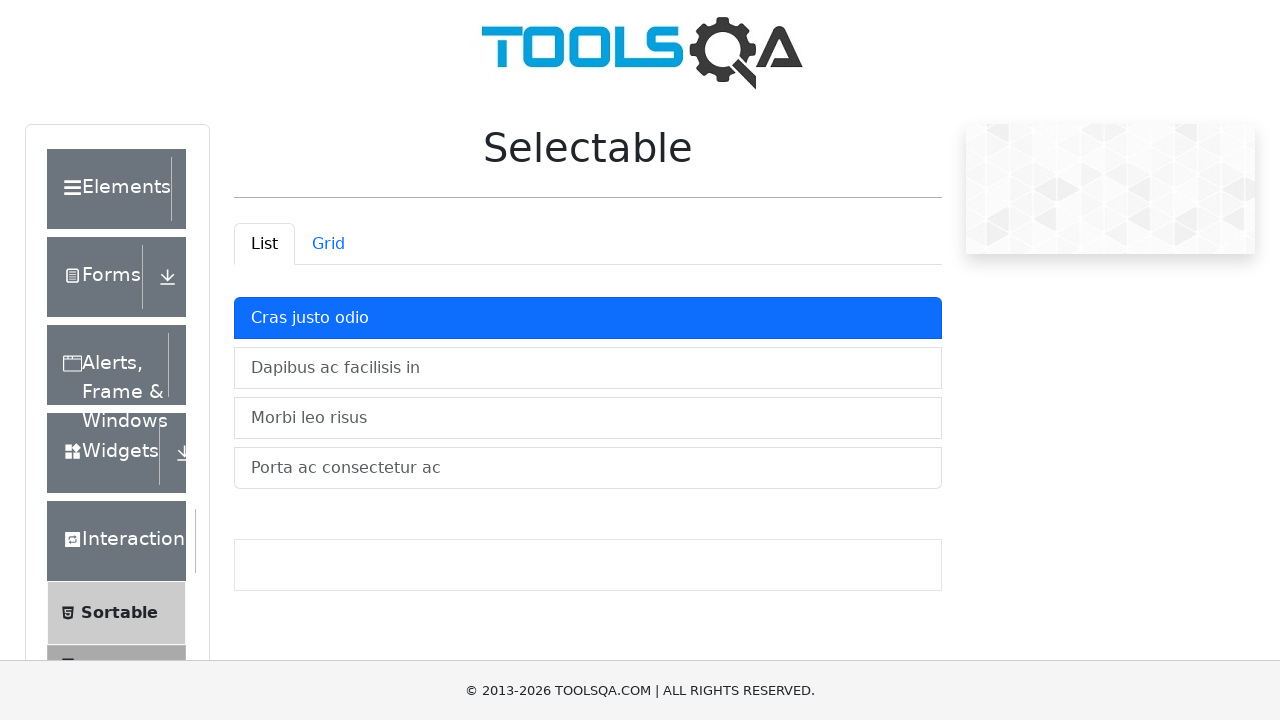

Waited 1 second for selection to be applied
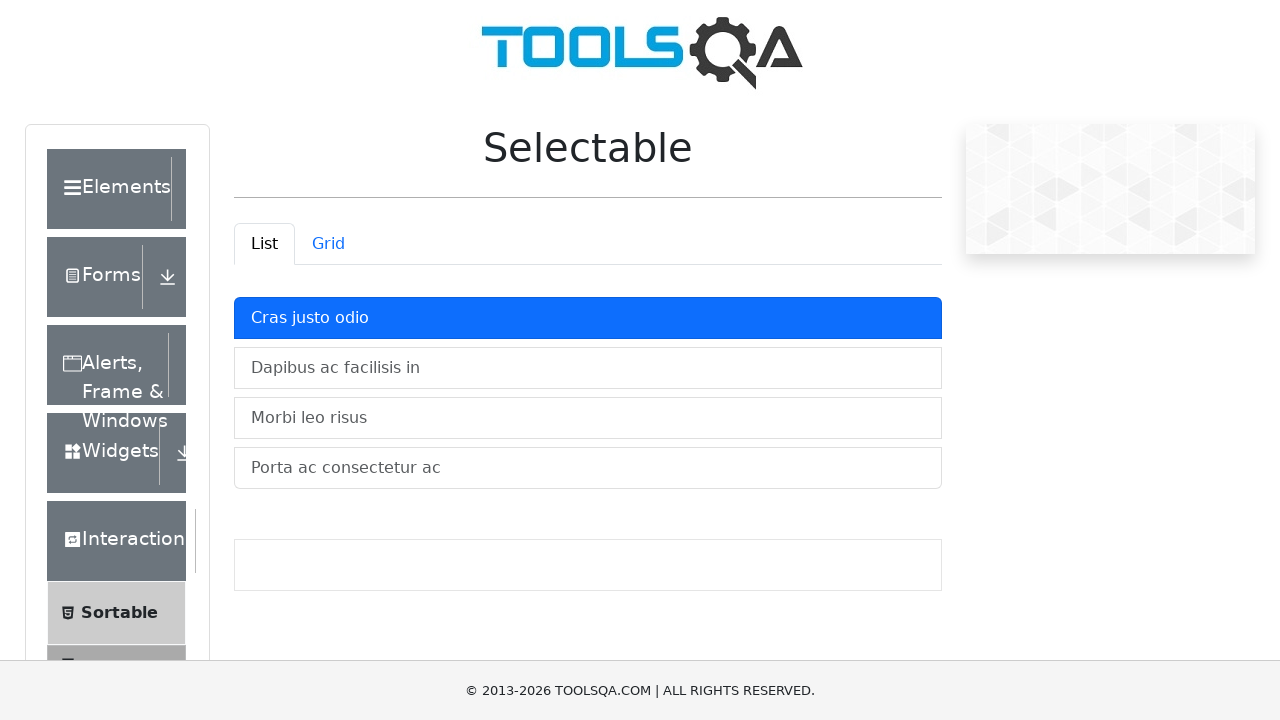

Located the first selectable item element
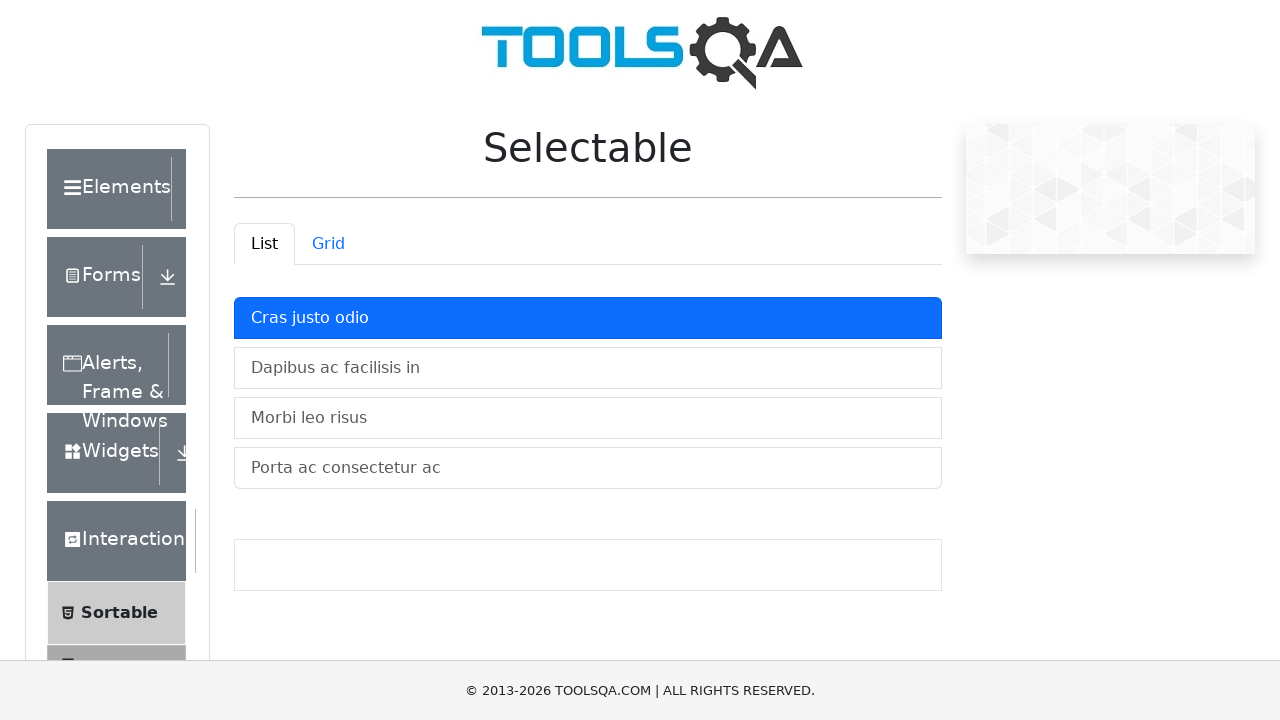

Retrieved class attribute from first item
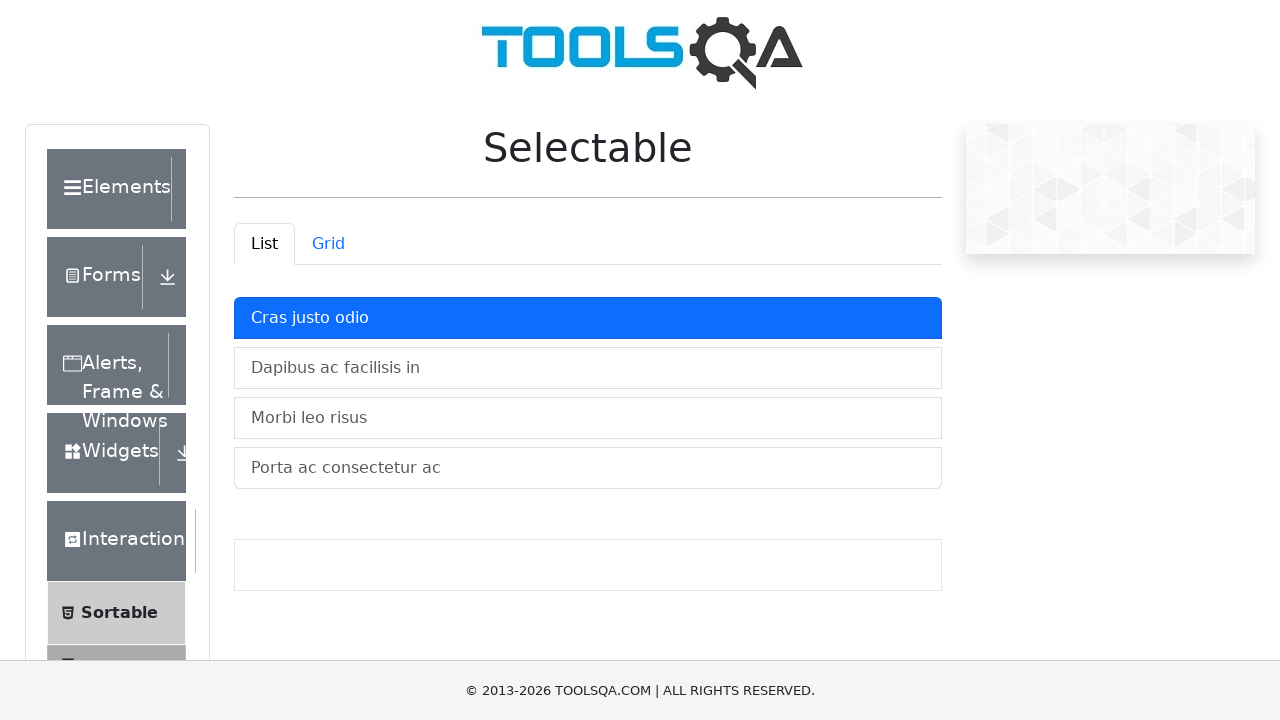

Verified first item is not highlighted - active class not found
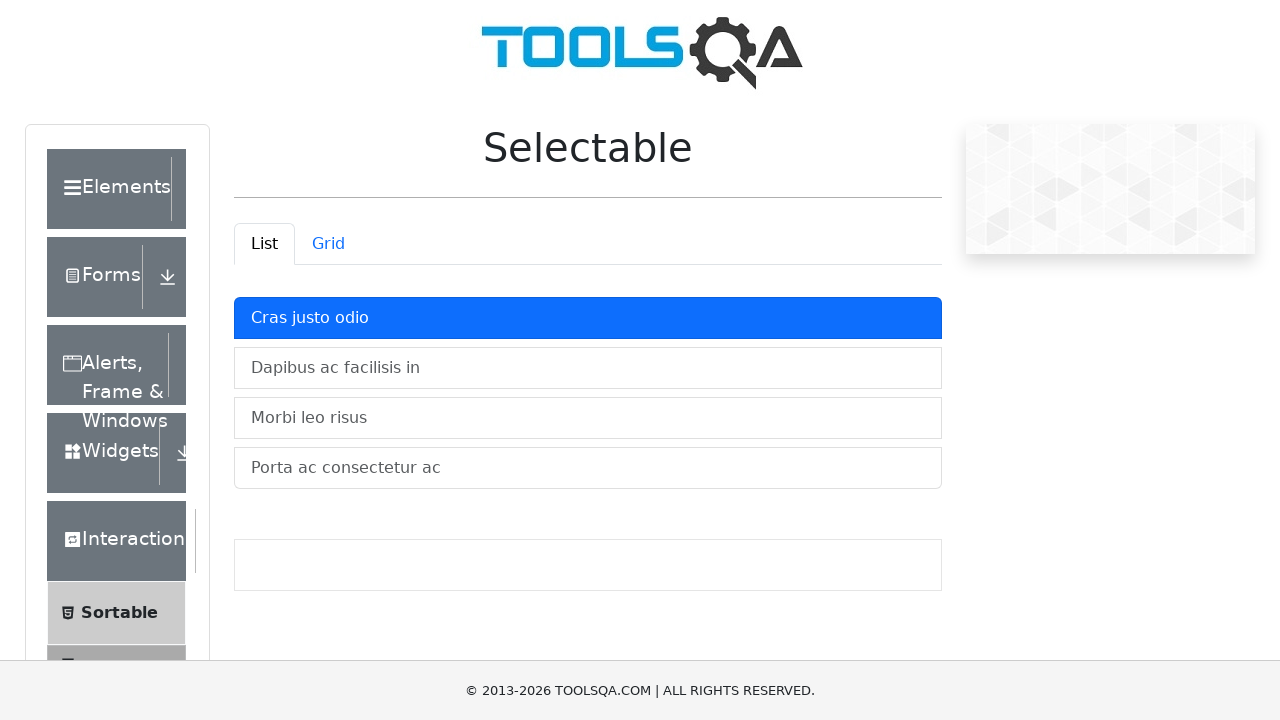

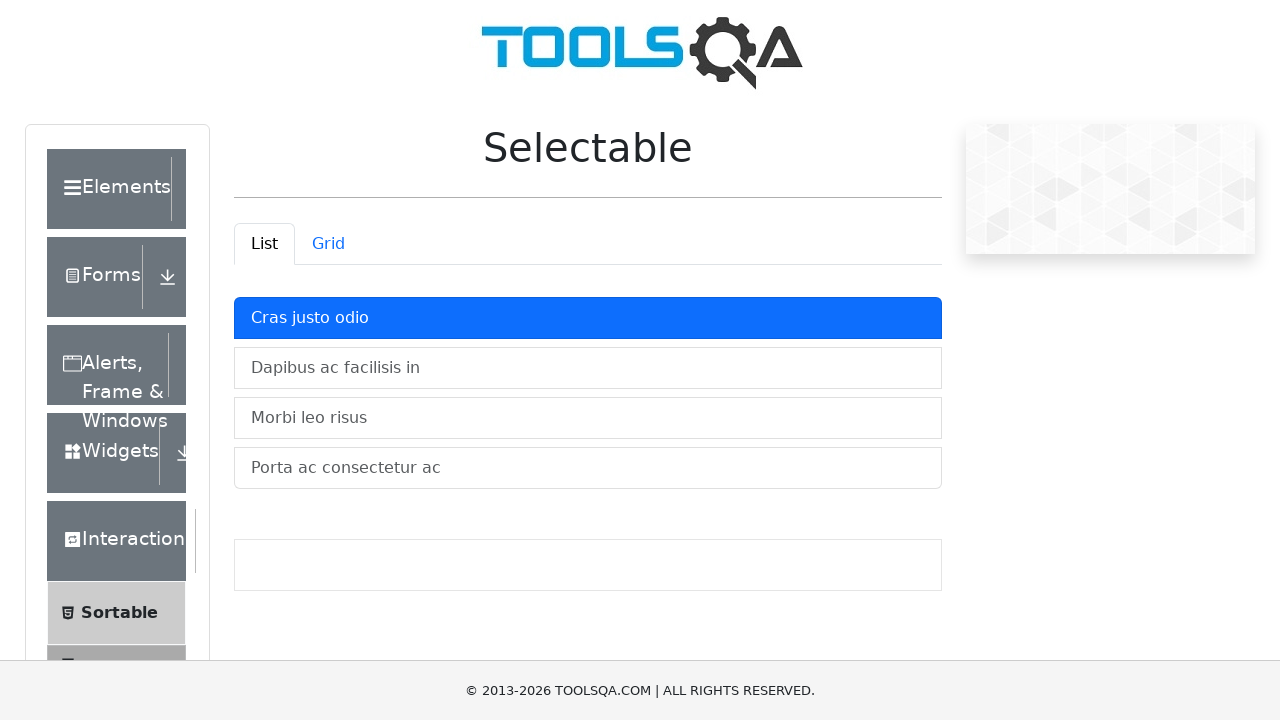